Tests JavaScript prompt alert handling by clicking a button to trigger a prompt, entering text into the prompt, accepting it, and verifying the result message is displayed.

Starting URL: https://training-support.net/webelements/alerts

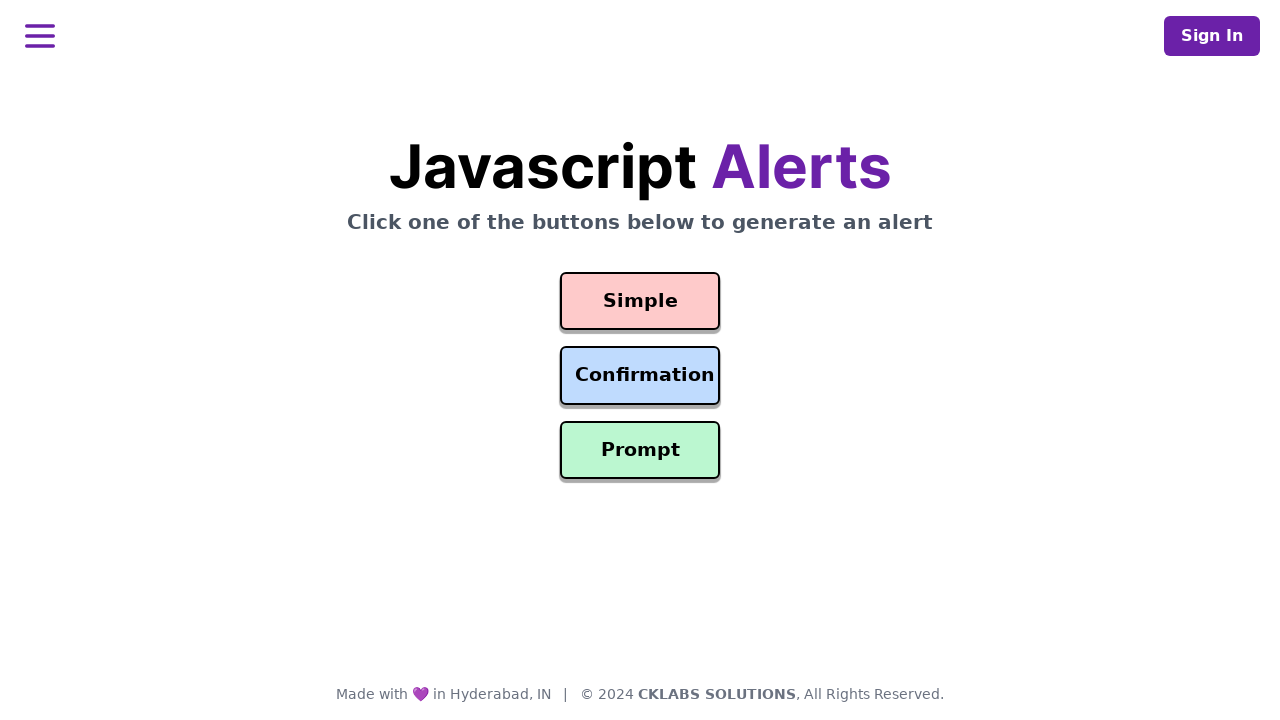

Clicked prompt button to trigger the alert dialog at (640, 450) on #prompt
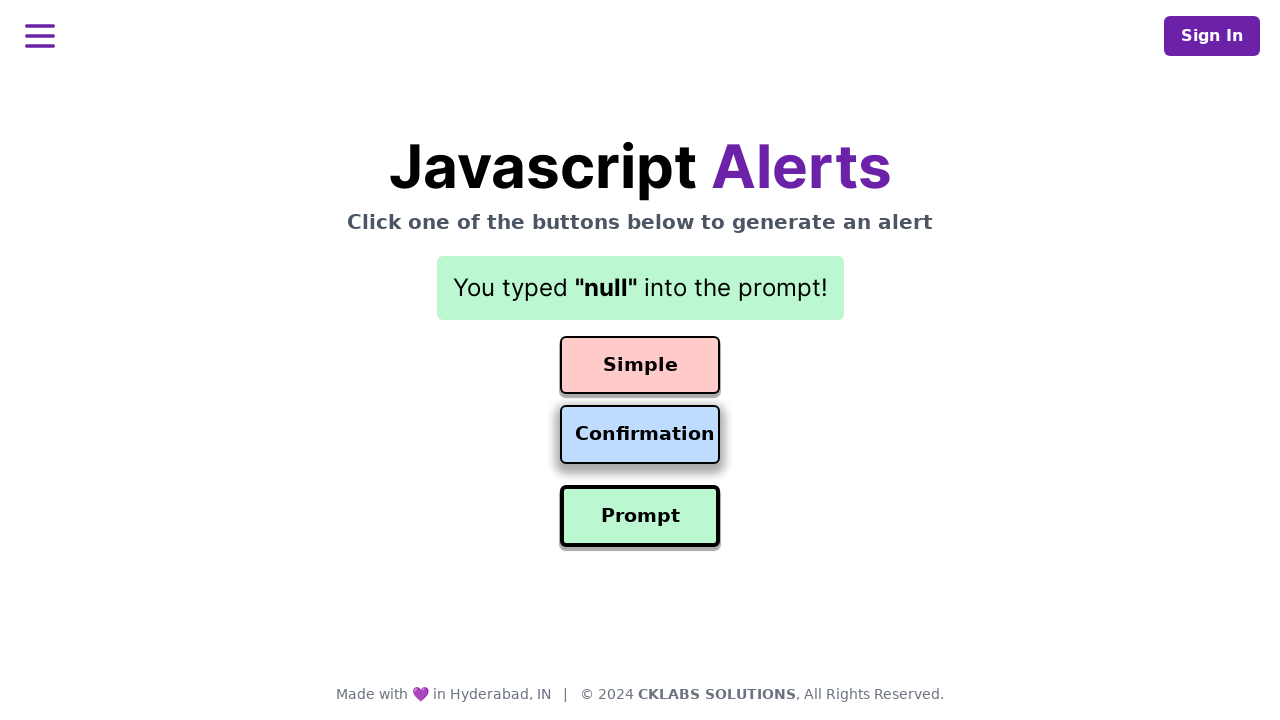

Set up dialog handler to accept prompt with text 'Awesome!'
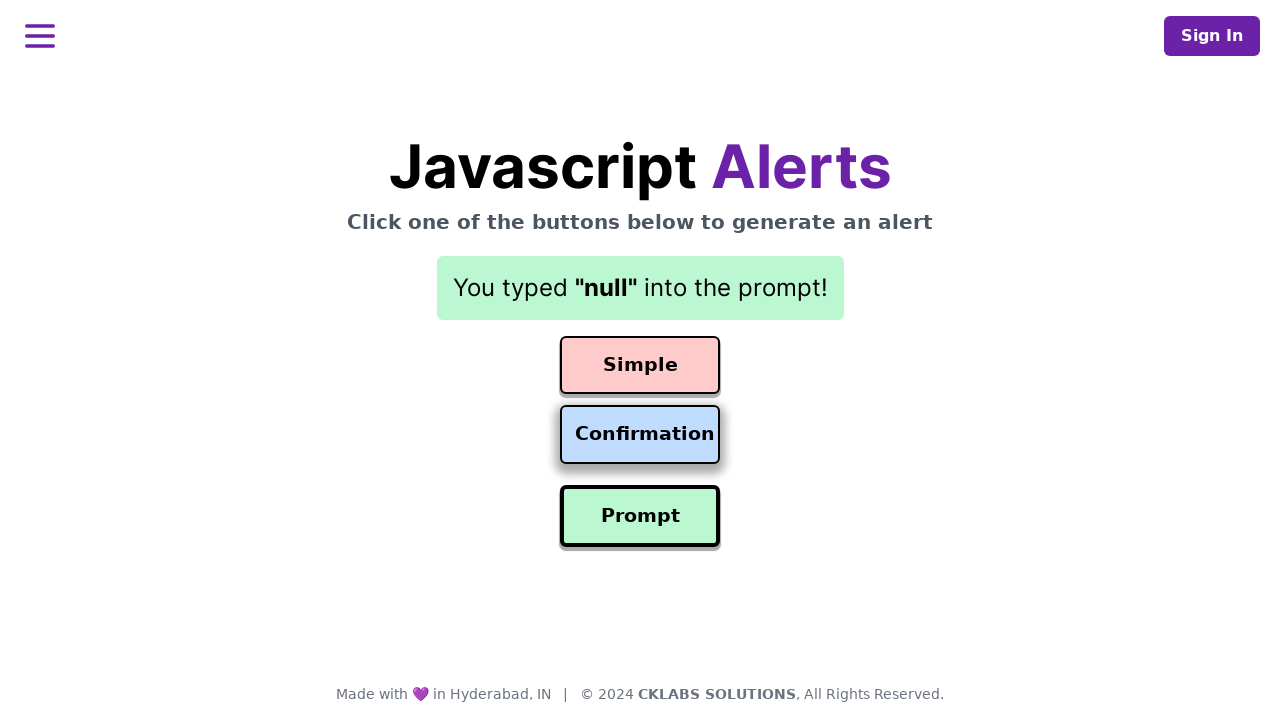

Clicked prompt button again to trigger the dialog at (640, 516) on #prompt
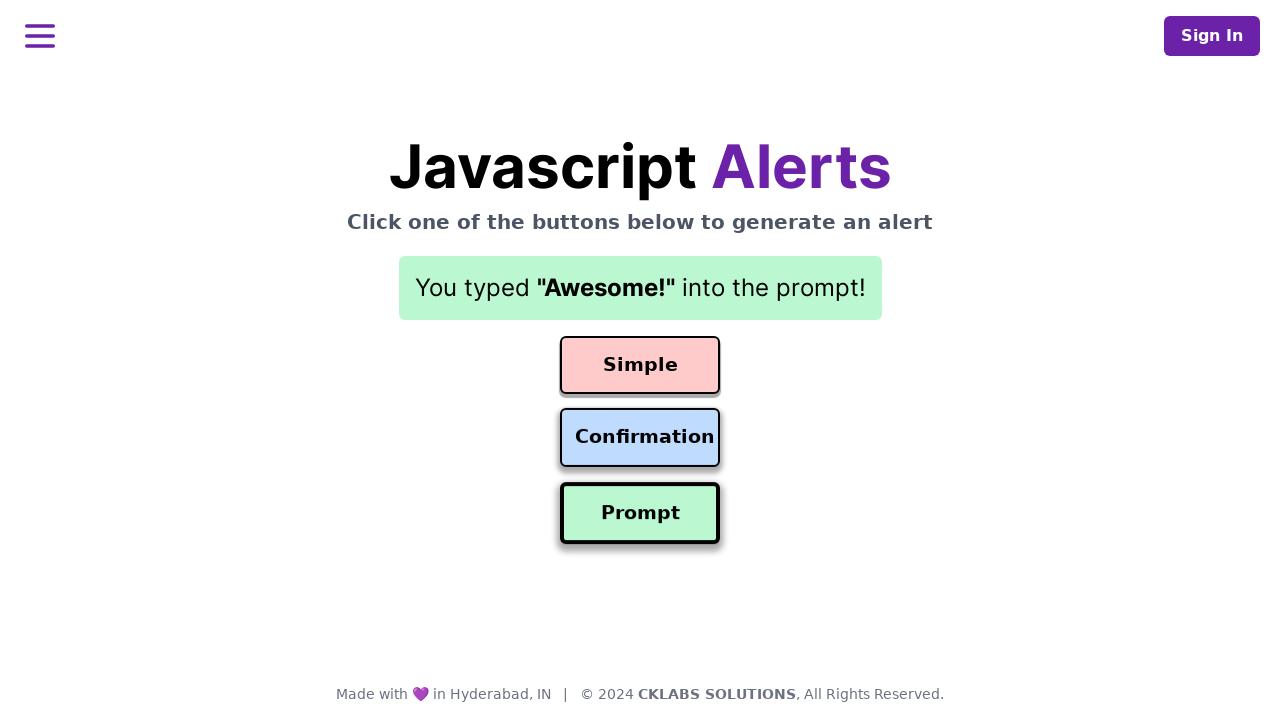

Waited for and verified result message is displayed
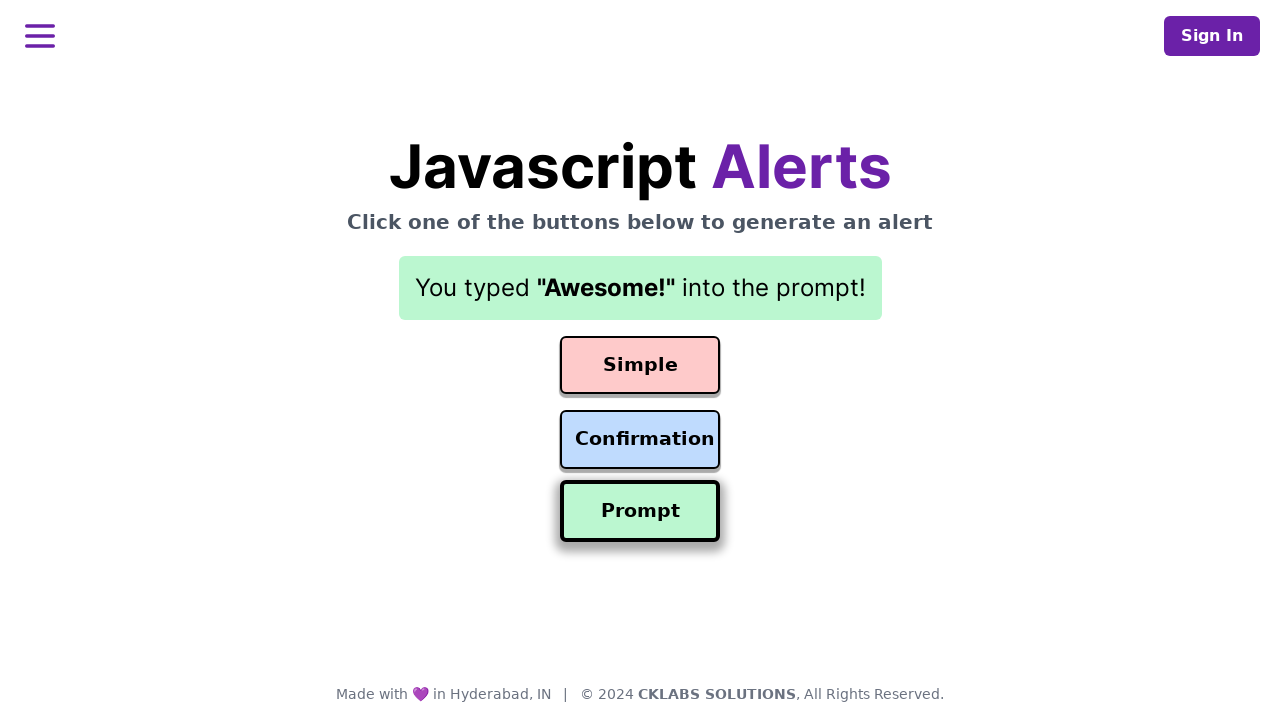

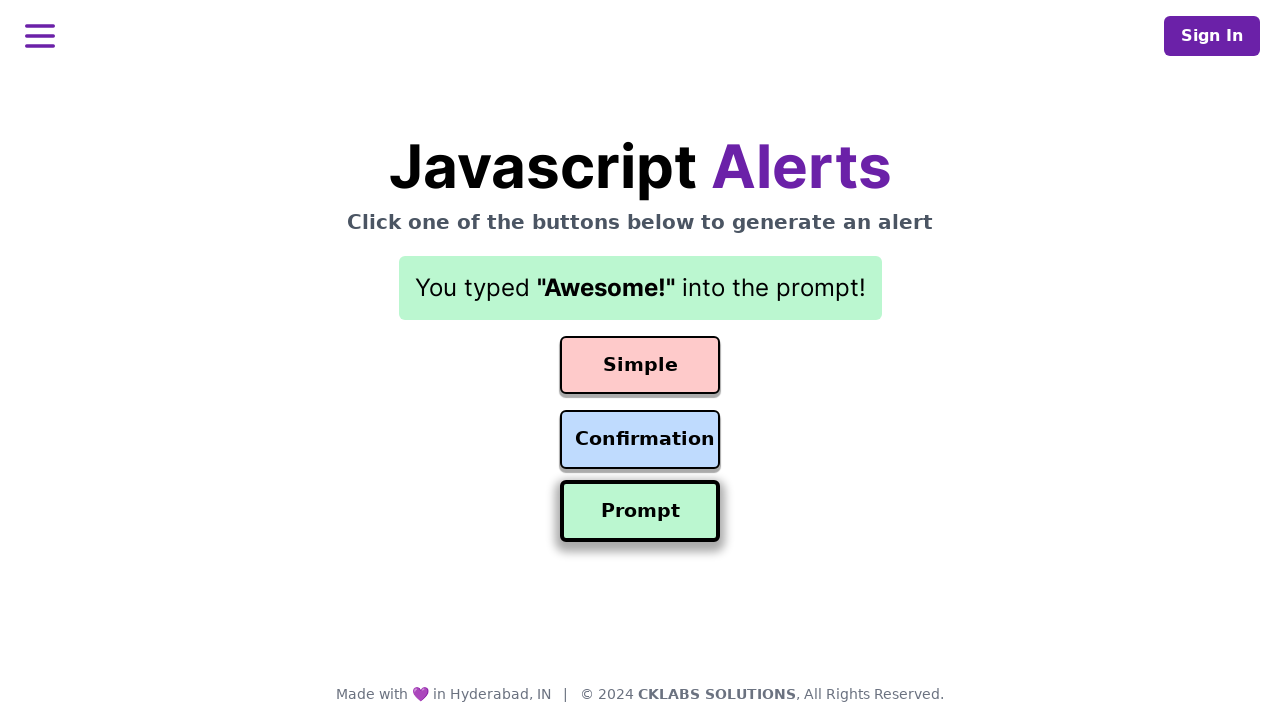